Tests opening a link in a new window by performing a Shift+Click action on a navigation menu item on the jQuery UI website.

Starting URL: https://jqueryui.com/droppable/

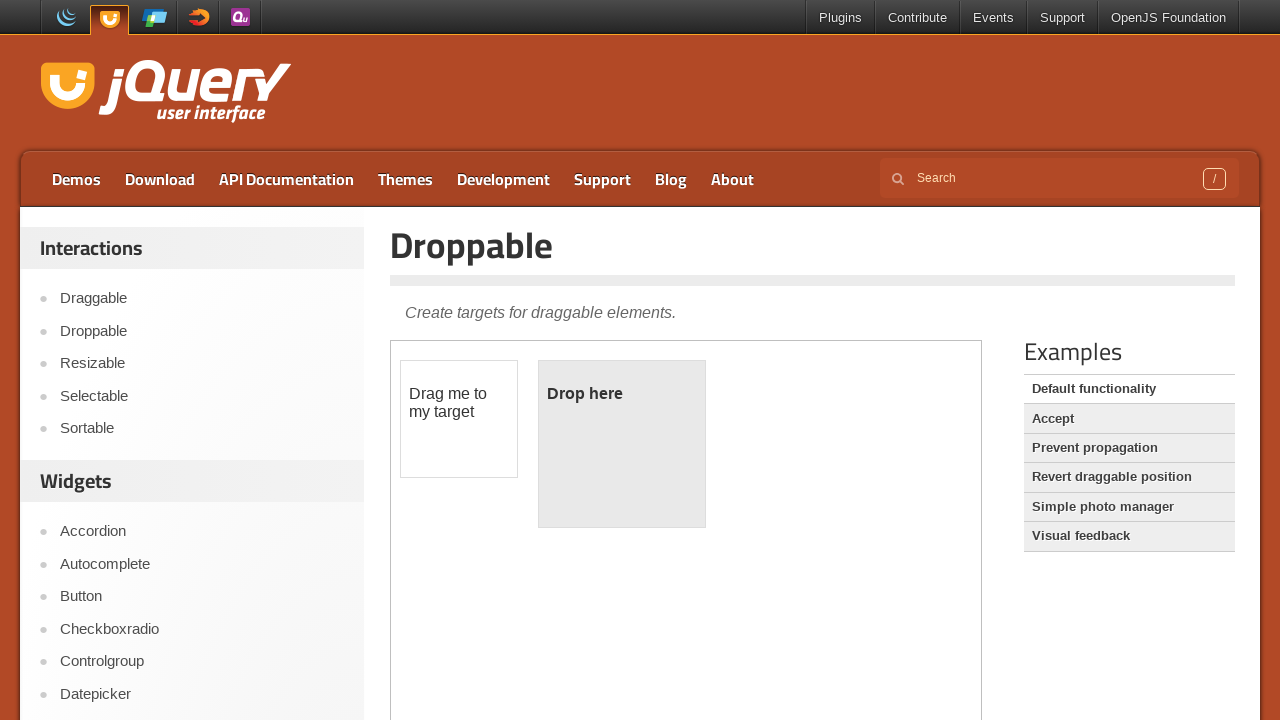

Located the third menu item in the navigation
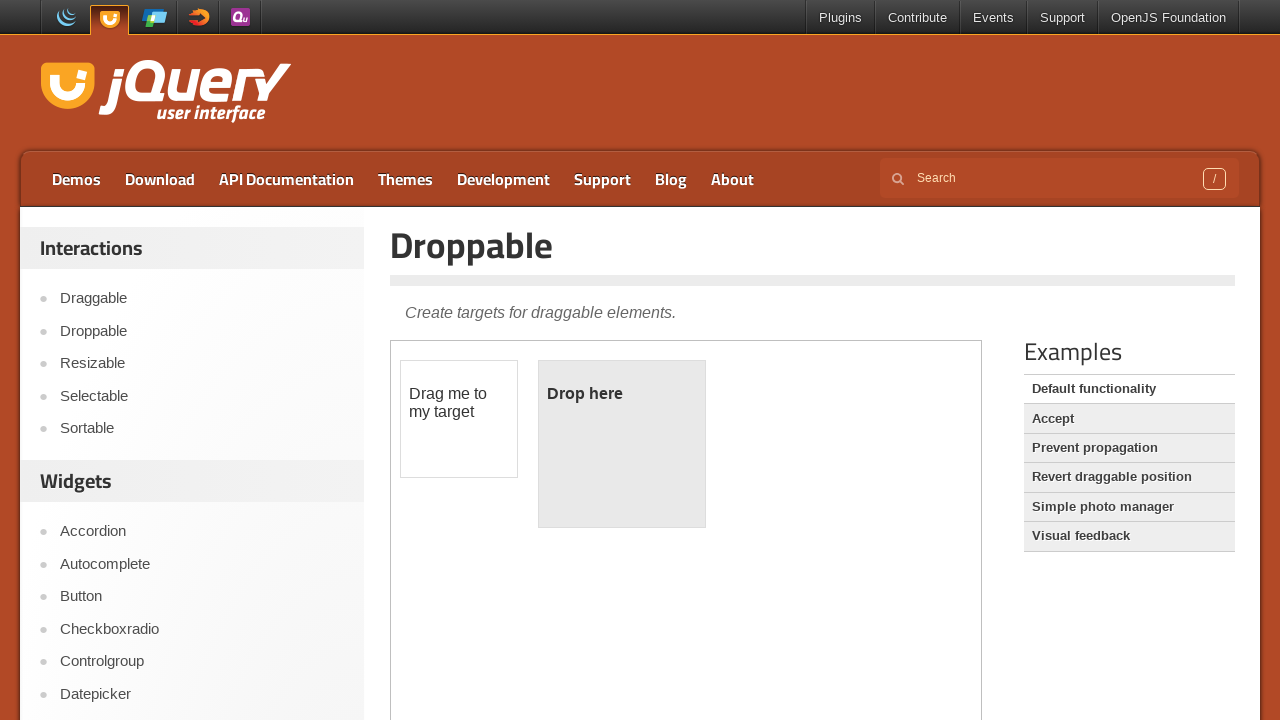

Pressed Shift key down
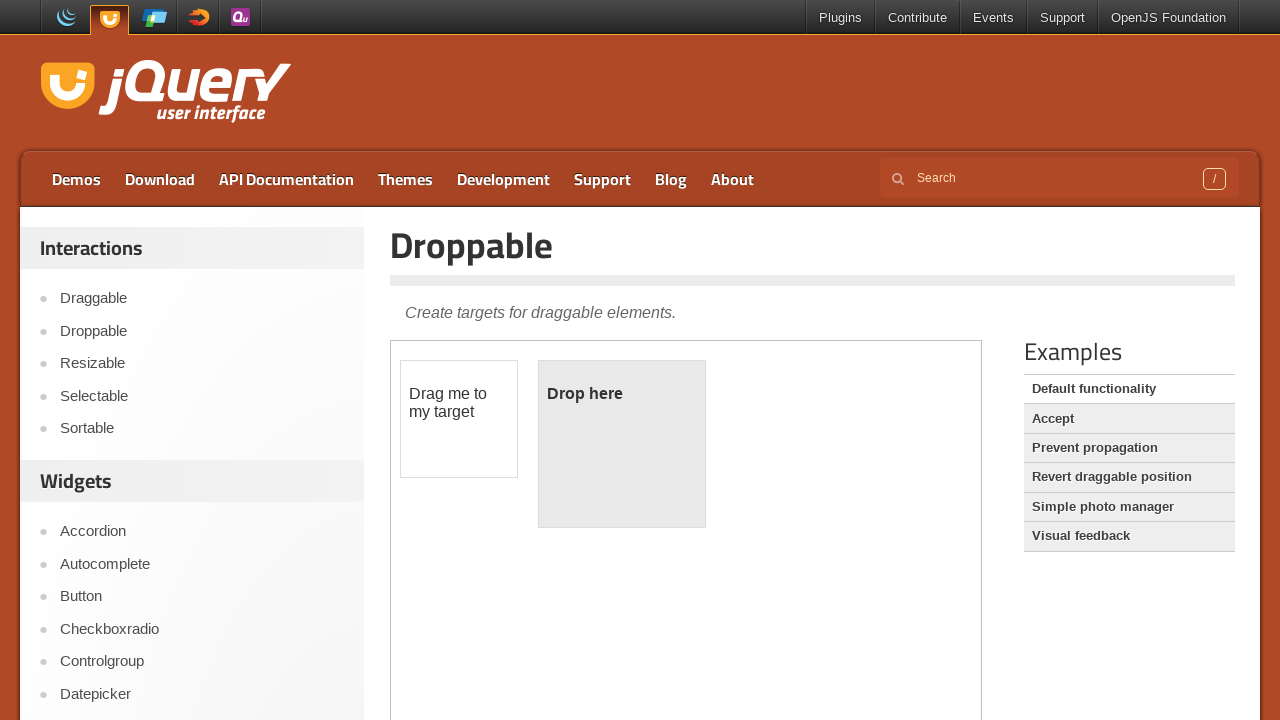

Clicked the menu item while holding Shift to open in new window at (286, 179) on xpath=//ul[@id='menu-top']/li[3]/a
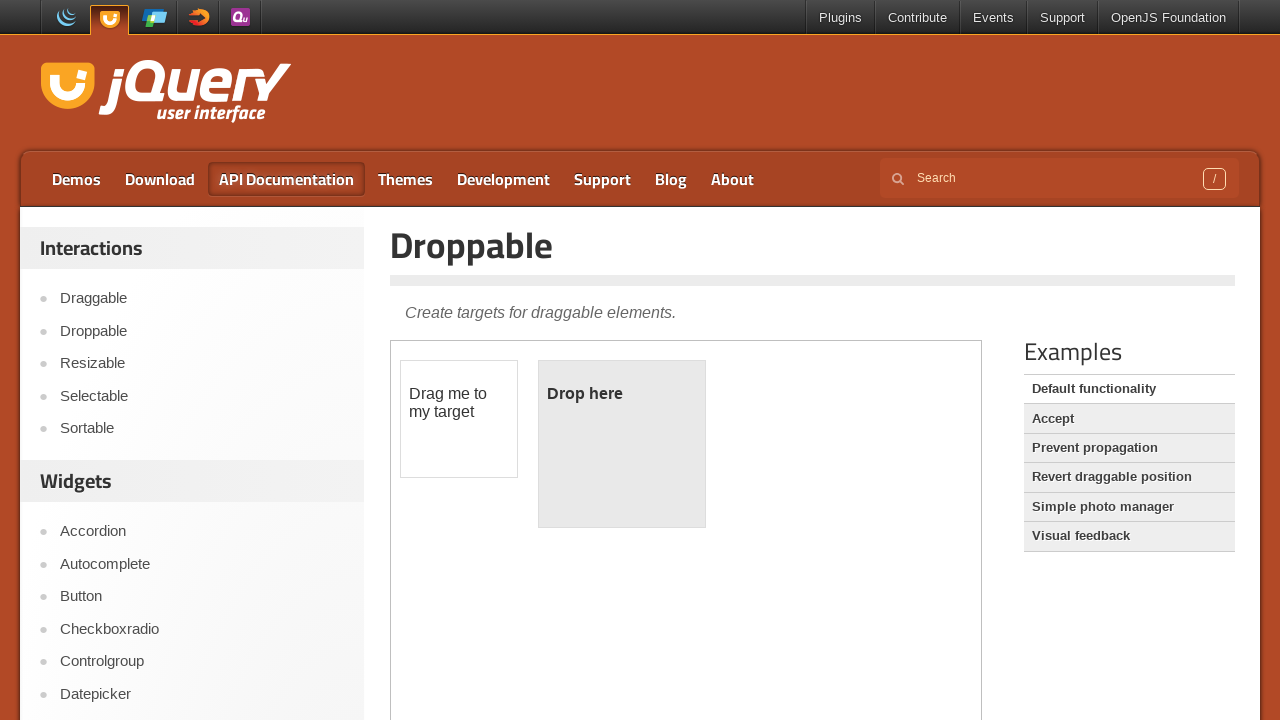

Released Shift key
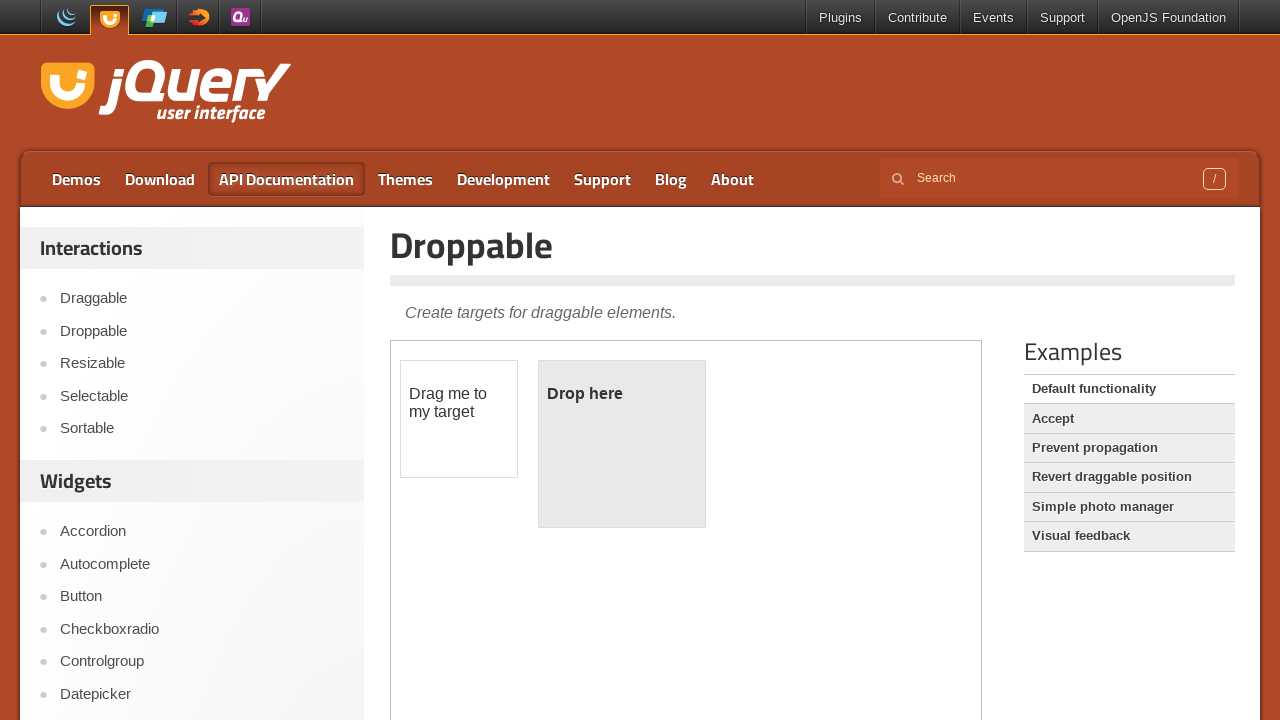

Waited for new window to open
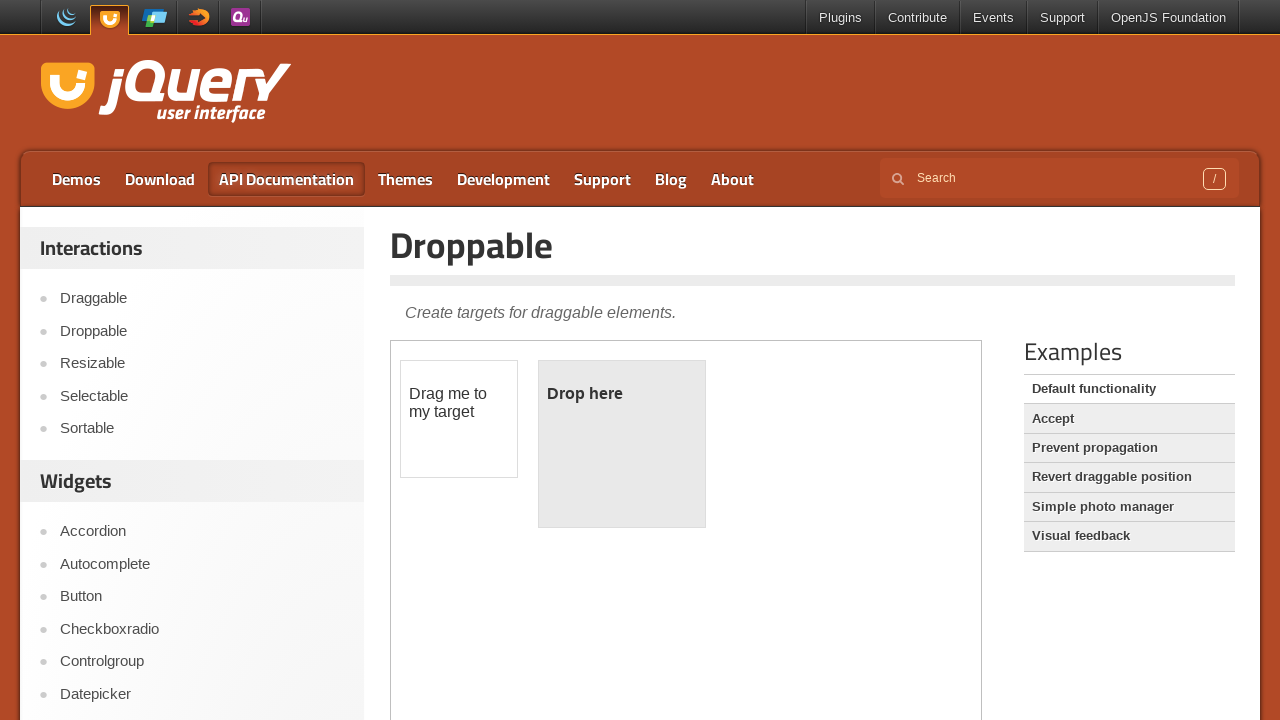

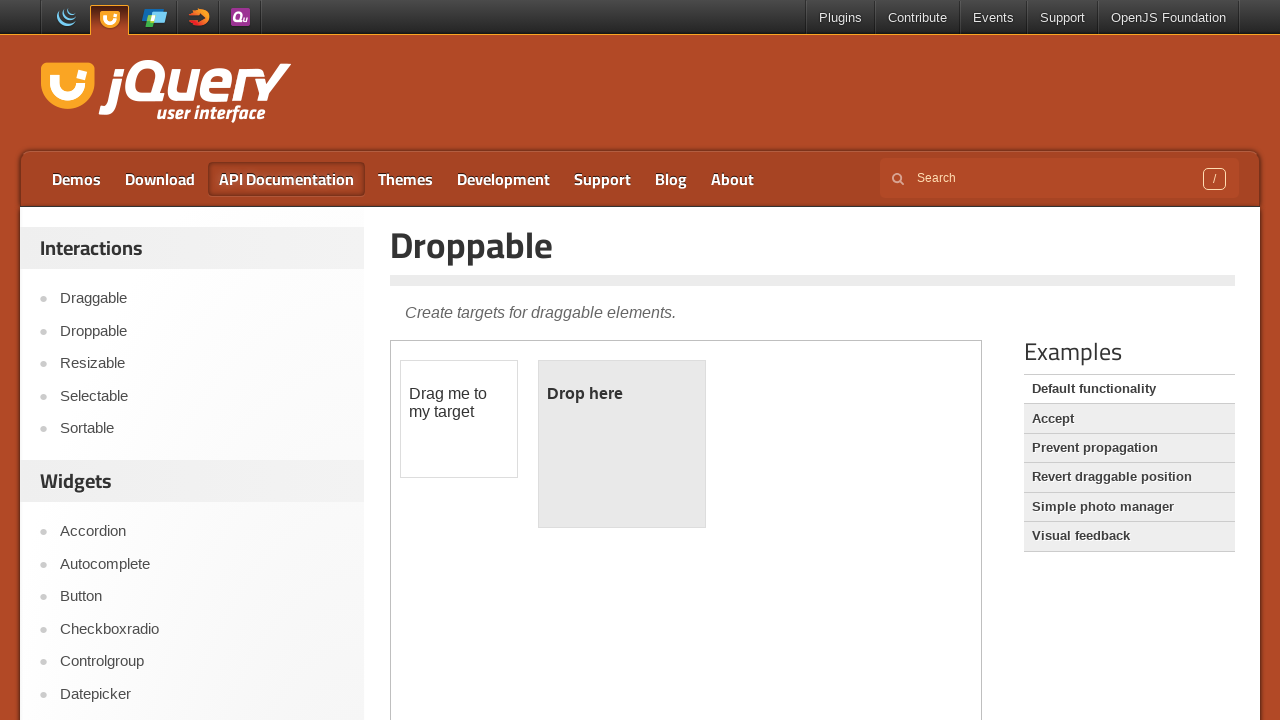